Tests various elements on a Selenium practice page, verifying page title and checking if specific input fields are enabled

Starting URL: https://www.tutorialspoint.com/selenium/practice/selenium_automation_practice.php

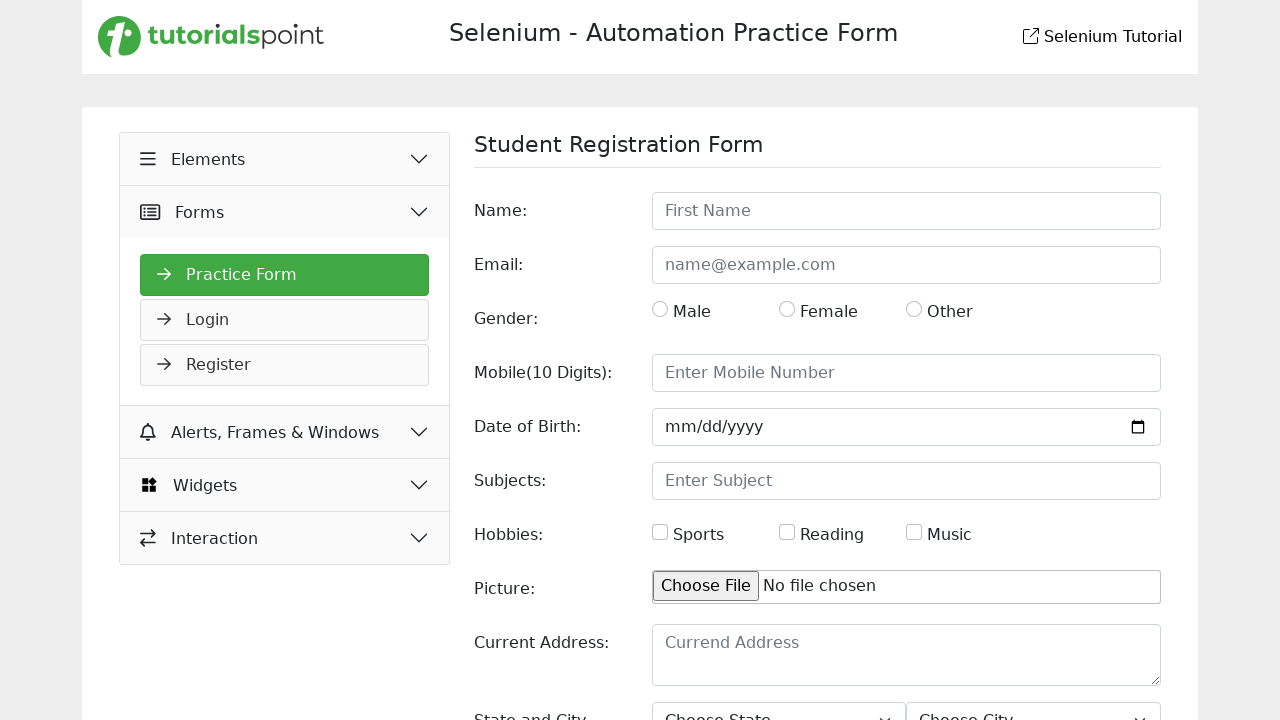

Retrieved page title
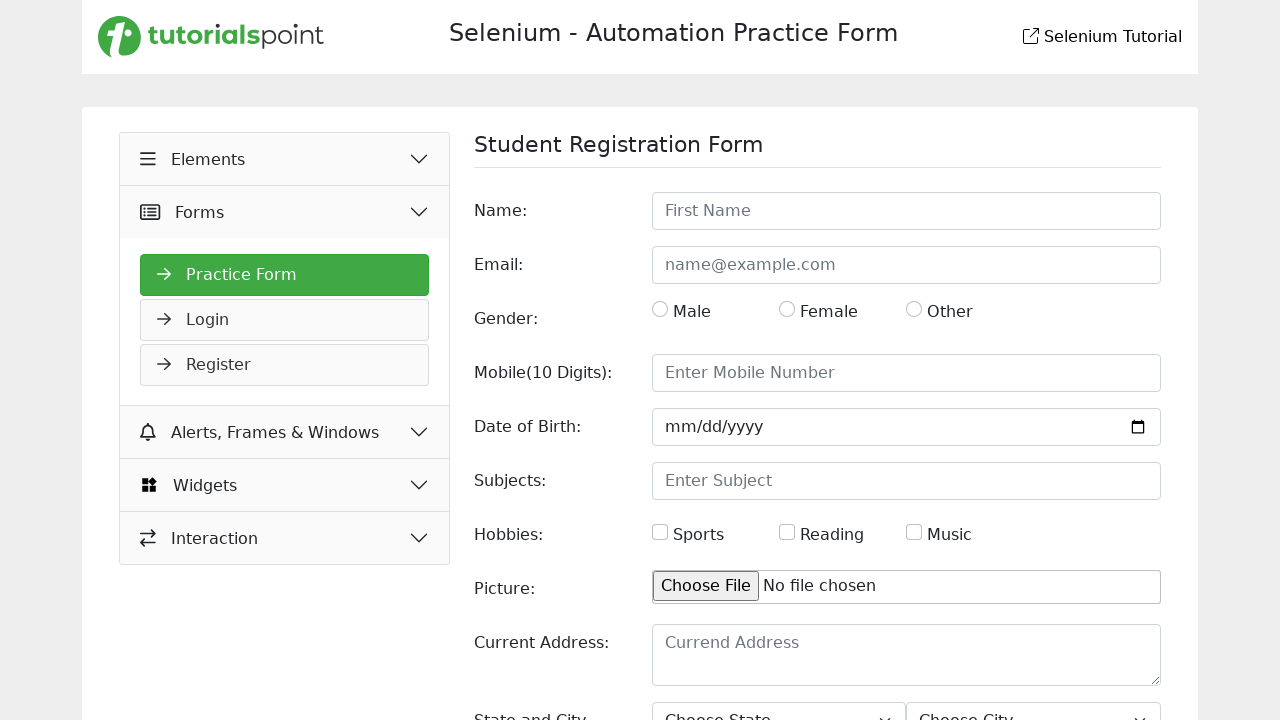

Verified page title matches expected value
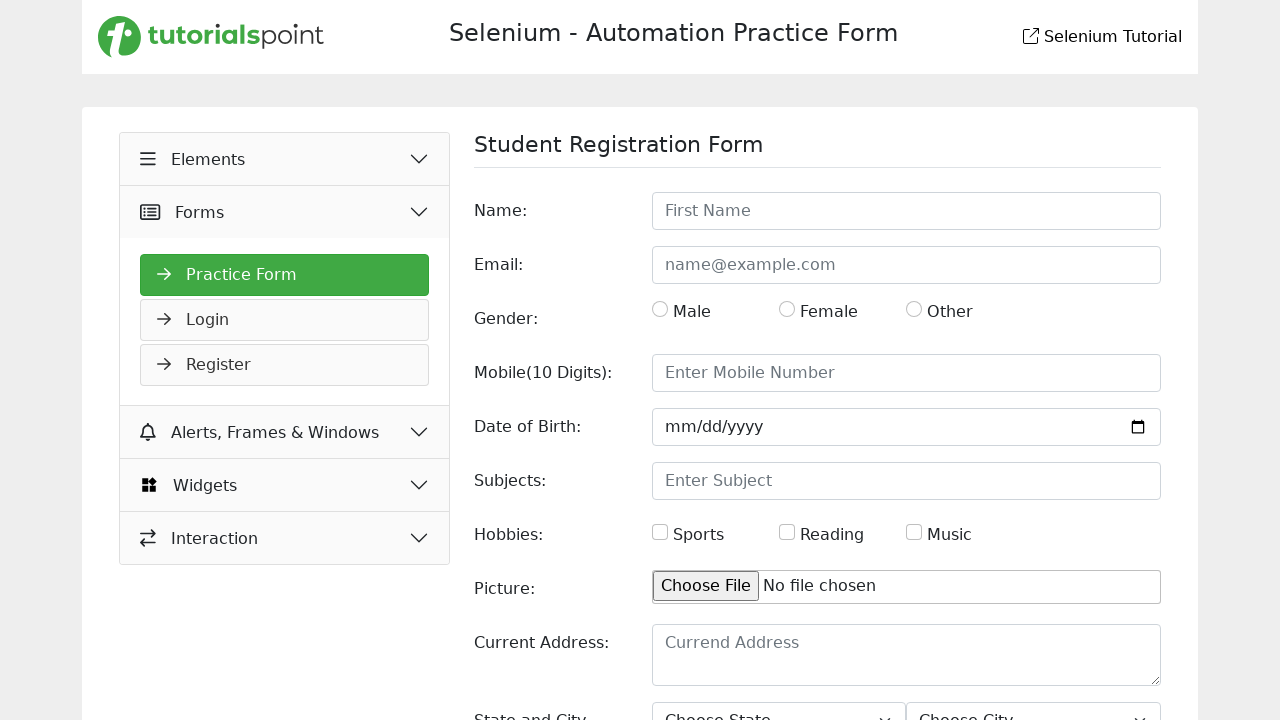

Located name input field
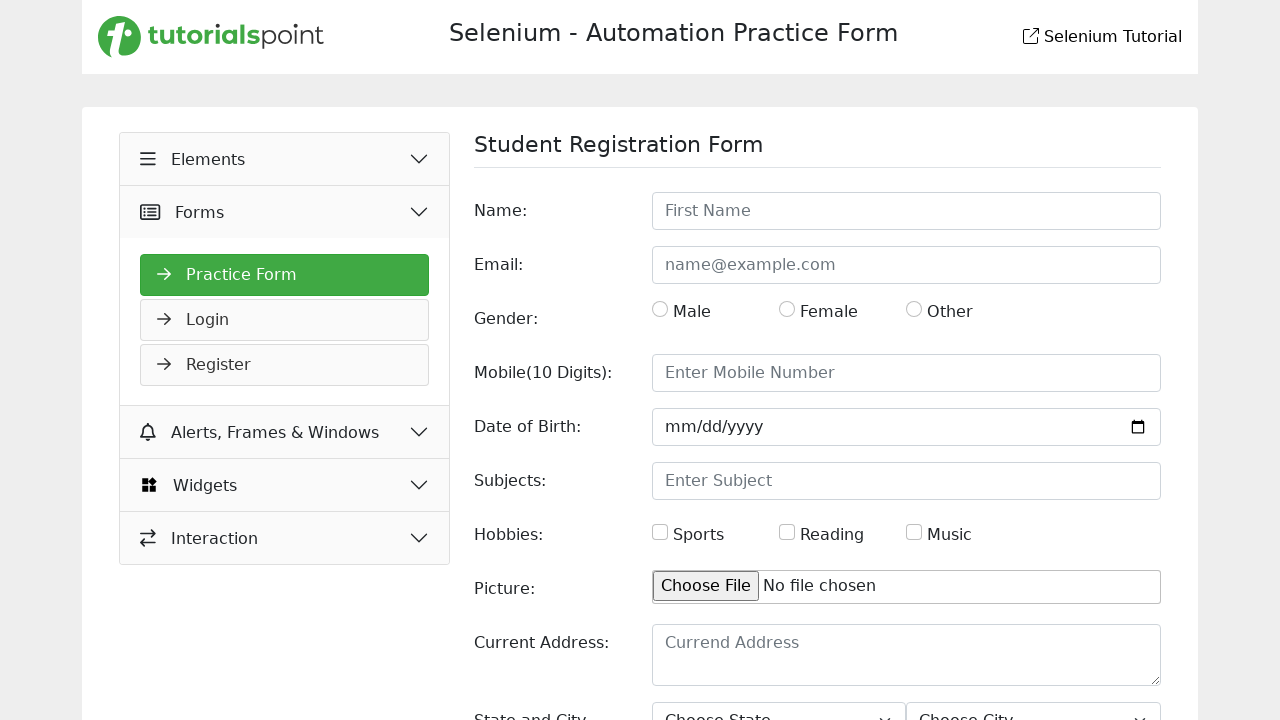

Verified name input field is enabled
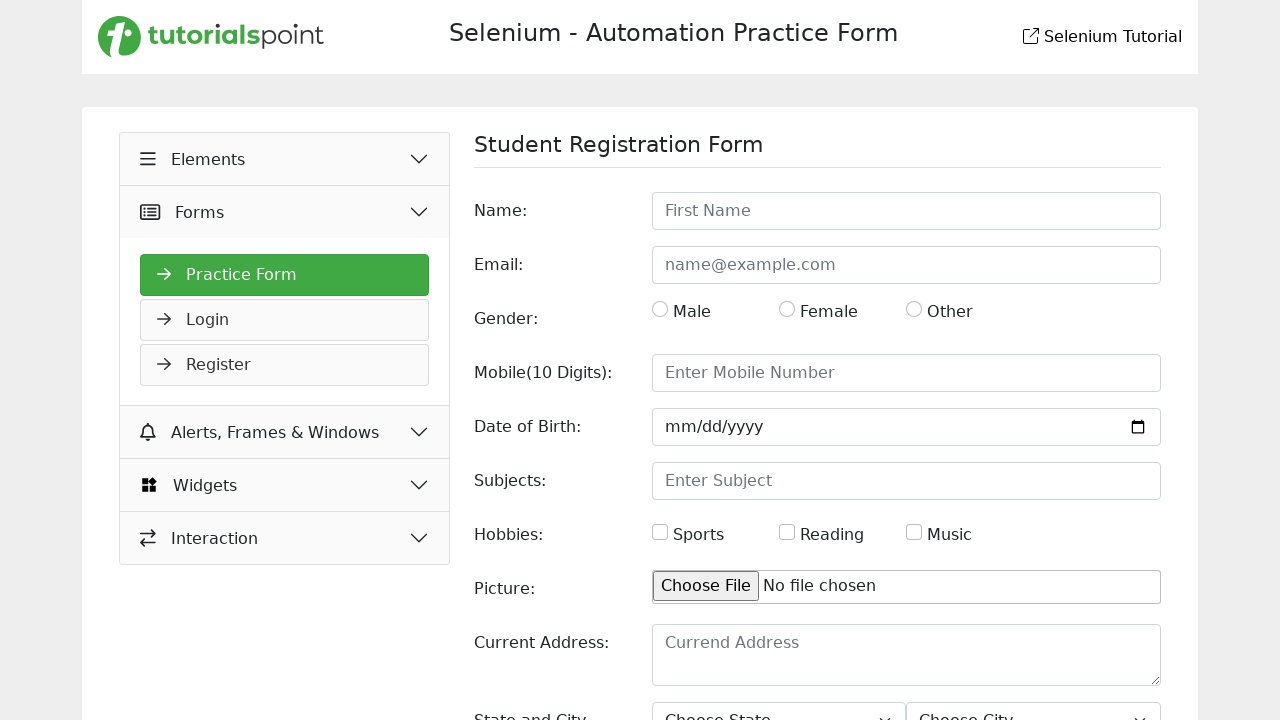

Located hobbies input field
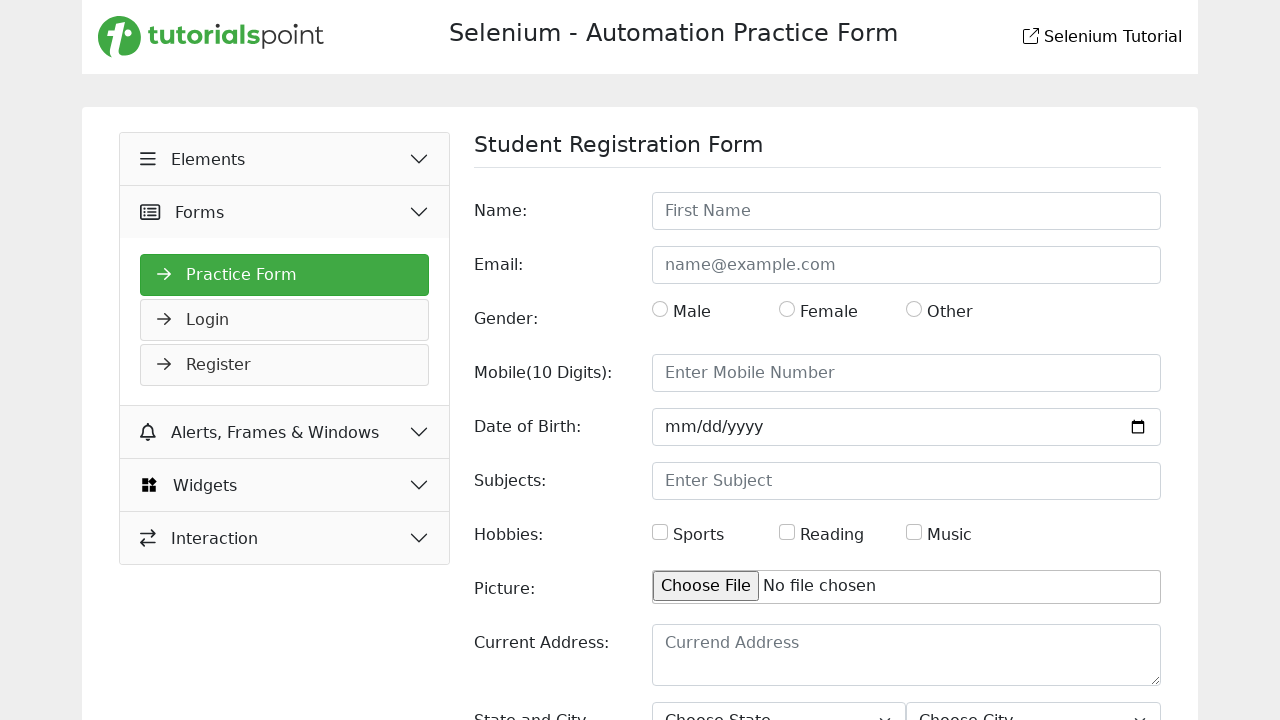

Verified hobbies input field is enabled
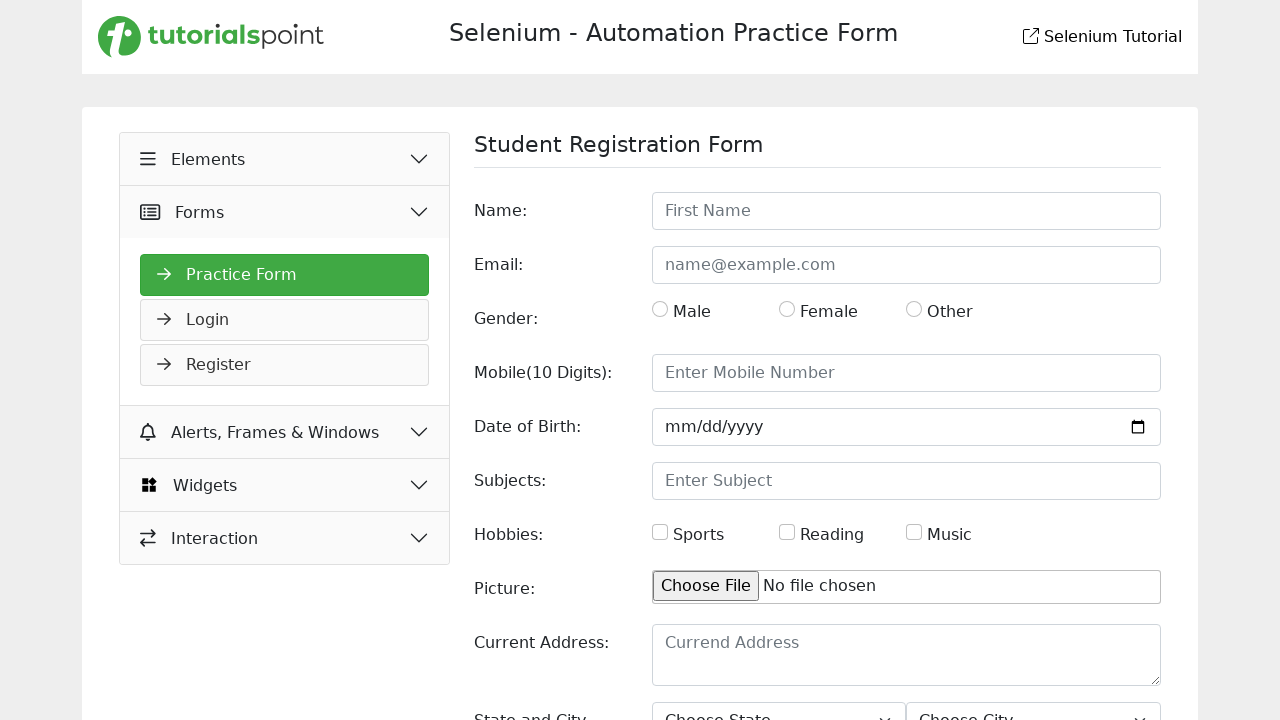

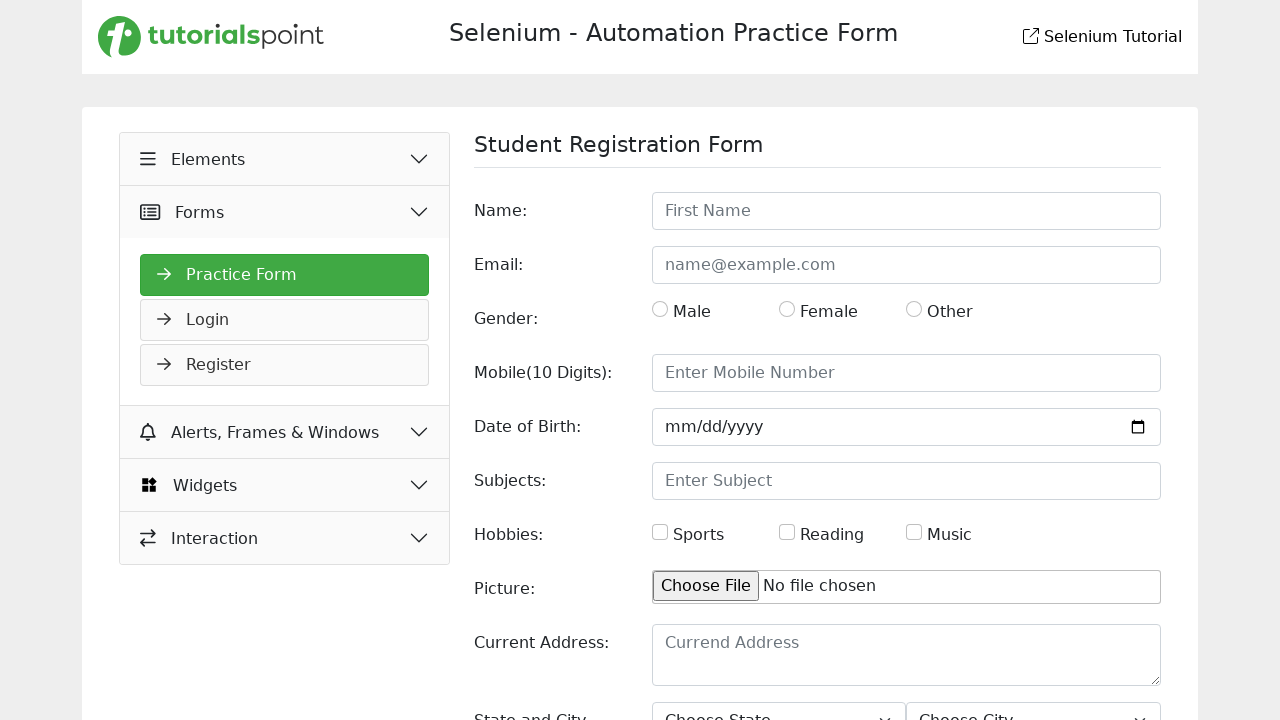